Tests basic JavaScript alert by clicking the alert button and accepting it

Starting URL: https://the-internet.herokuapp.com/javascript_alerts

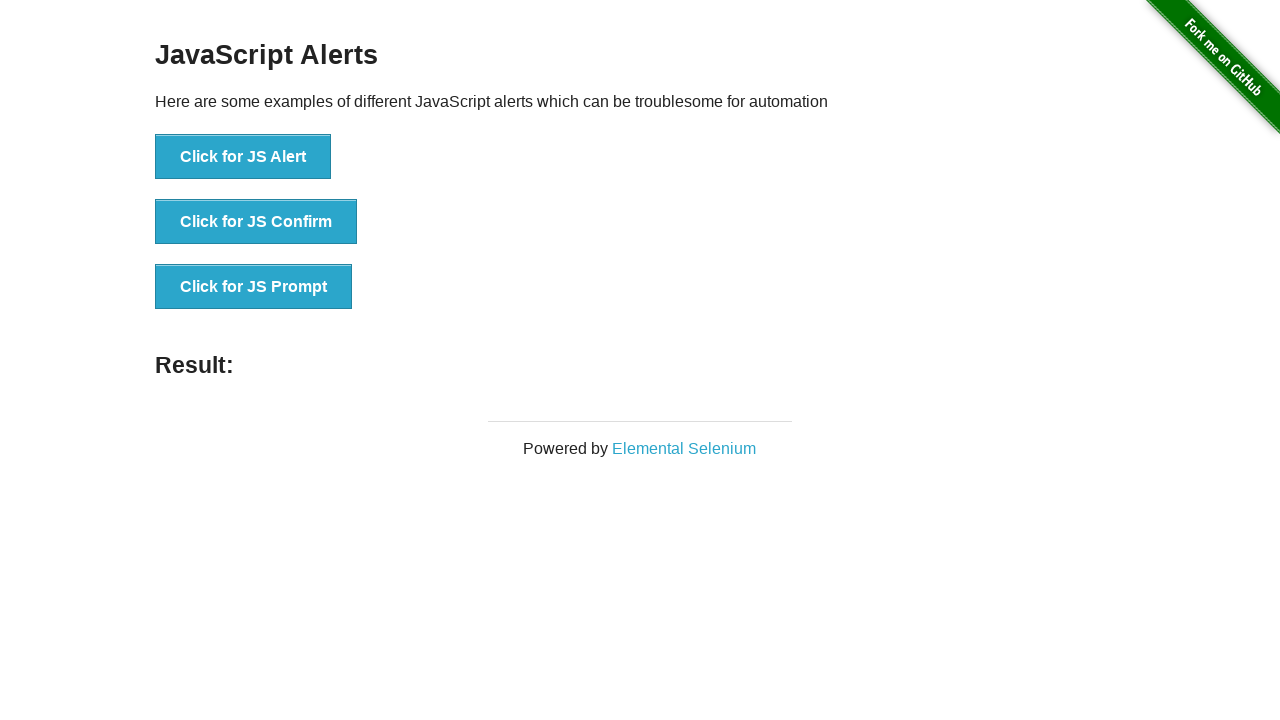

Clicked the 'Click for JS Alert' button at (243, 157) on button:has-text('Click for JS Alert')
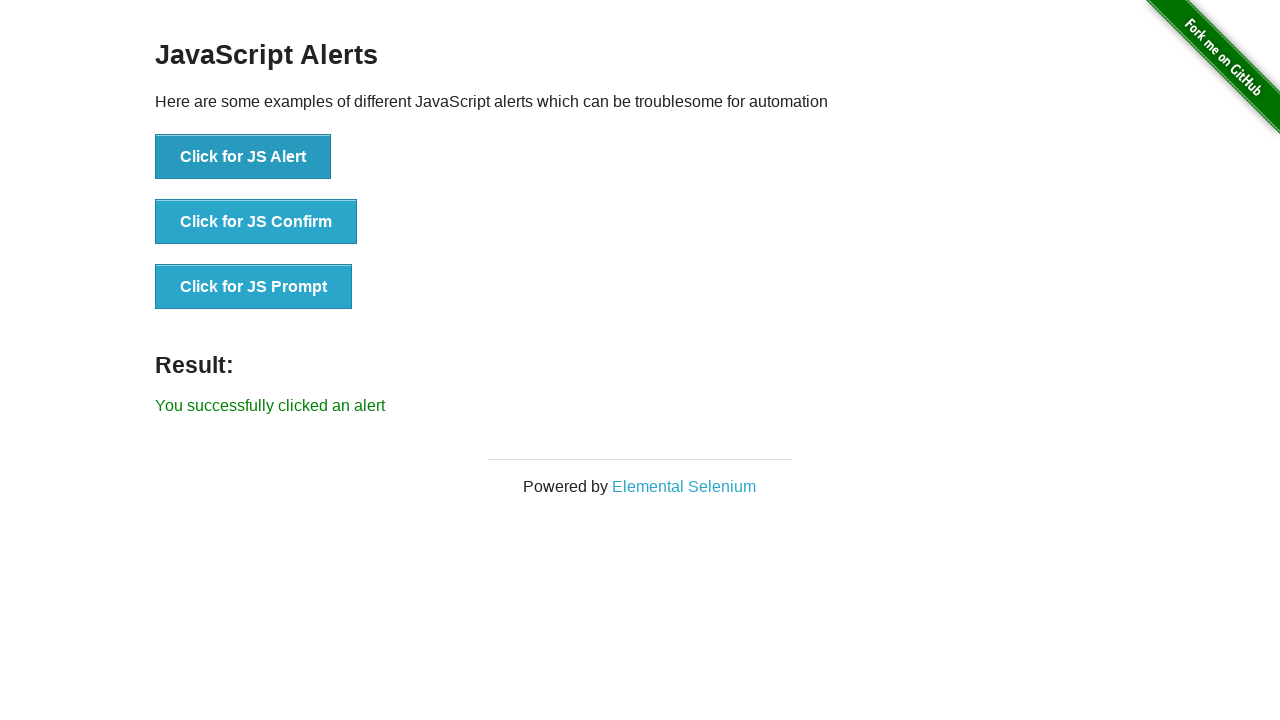

Set up dialog handler to accept the JavaScript alert
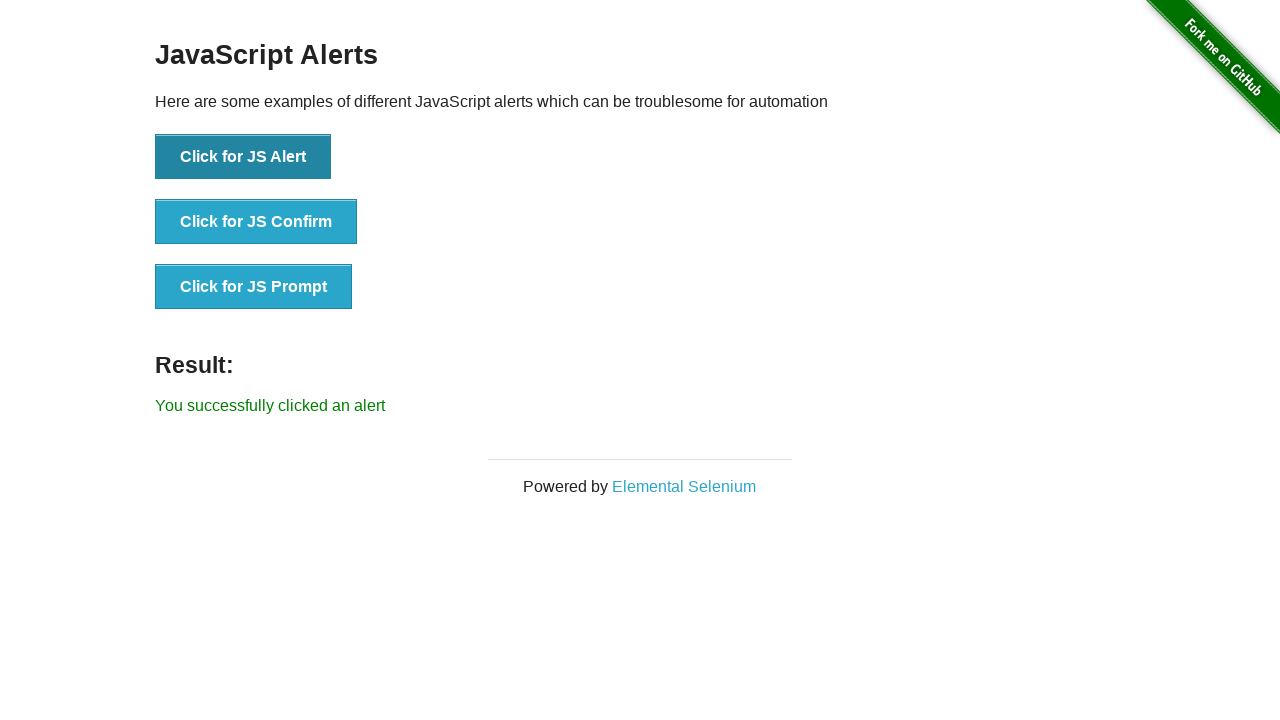

Retrieved result text from the page
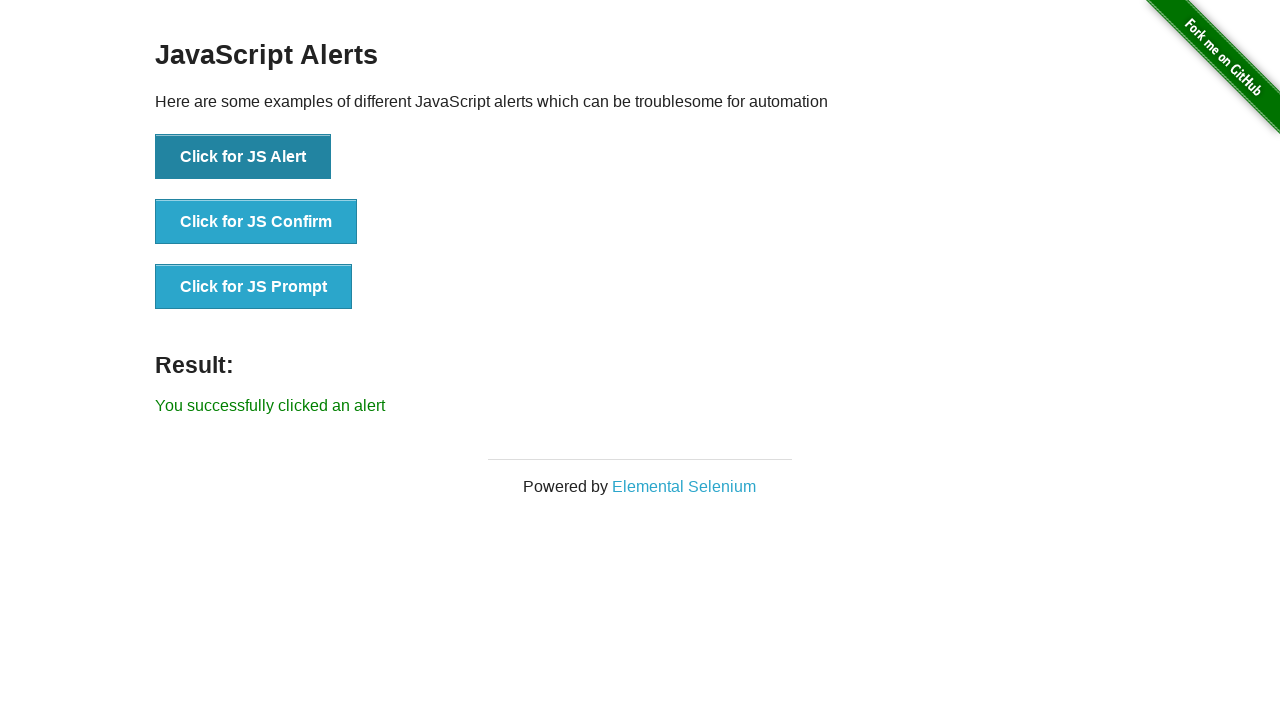

Verified result text matches expected value: 'You successfully clicked an alert'
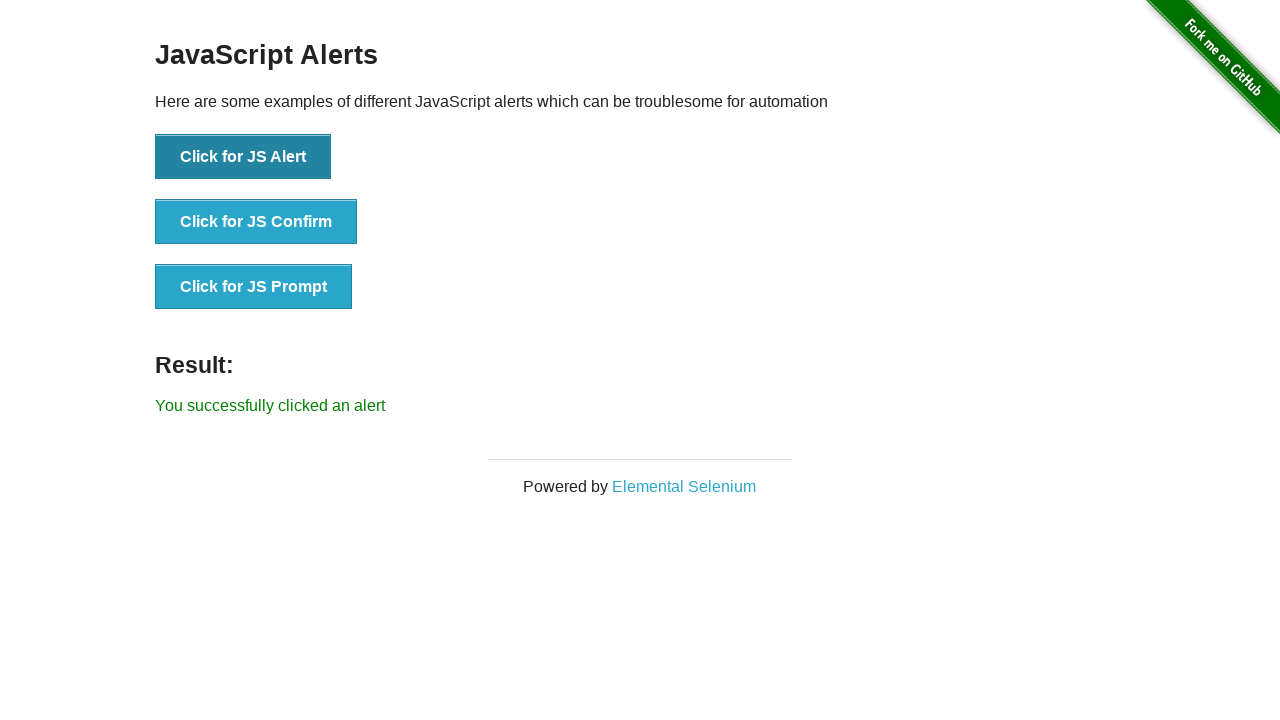

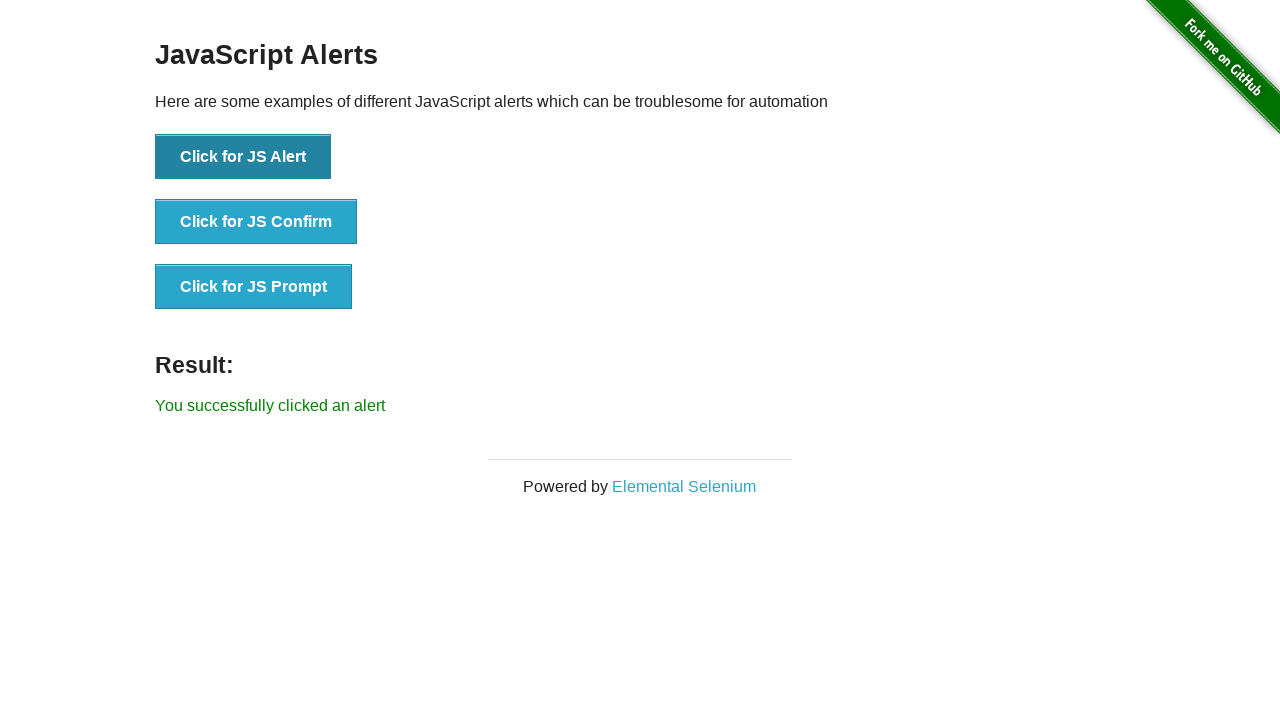